Tests various button interactions including regular click, double-click, and right-click on the DemoQA website

Starting URL: https://demoqa.com/

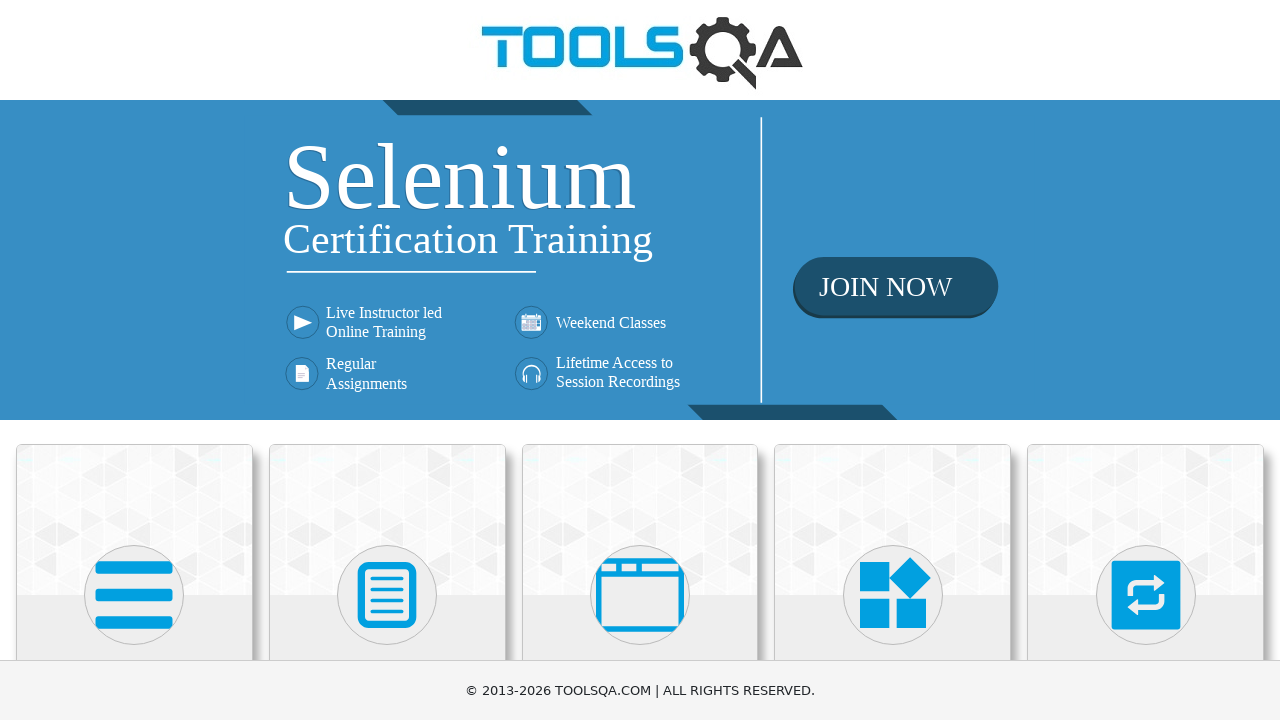

Clicked on Elements card to navigate to elements section at (134, 520) on xpath=//div[@class='category-cards']//div[1]//div[1]//div[1]
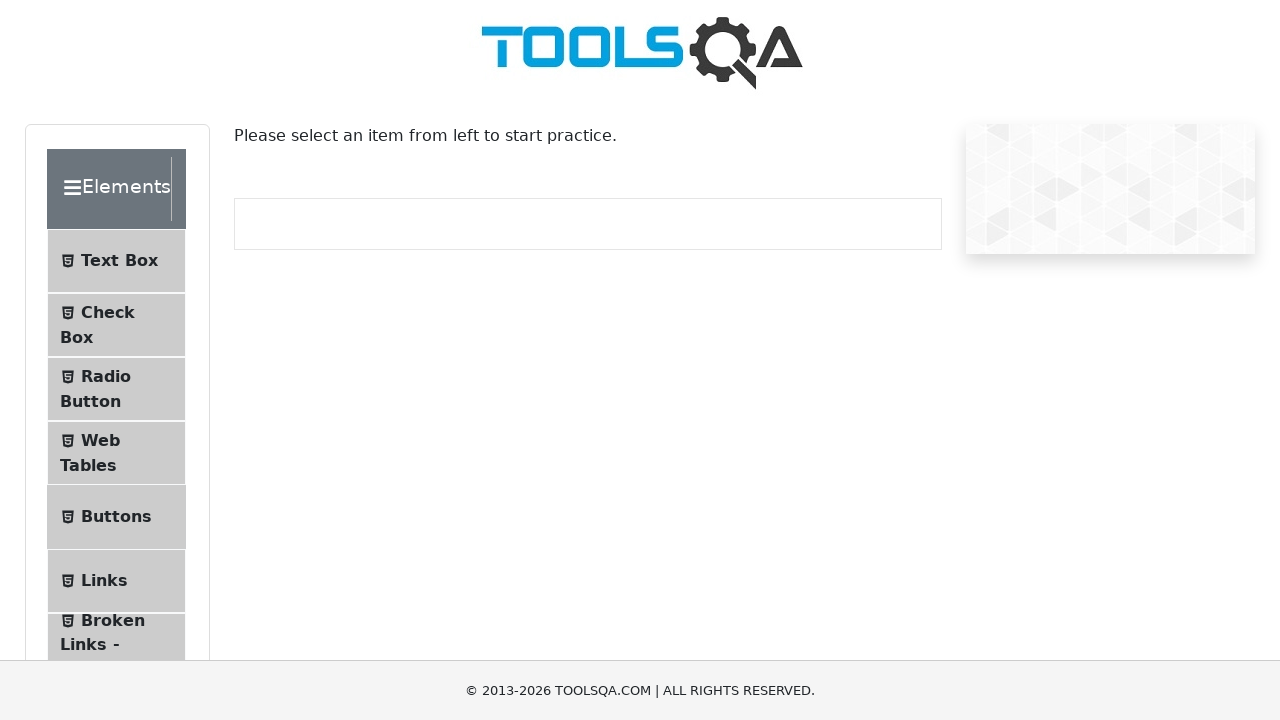

Clicked on Buttons menu item at (116, 517) on #item-4
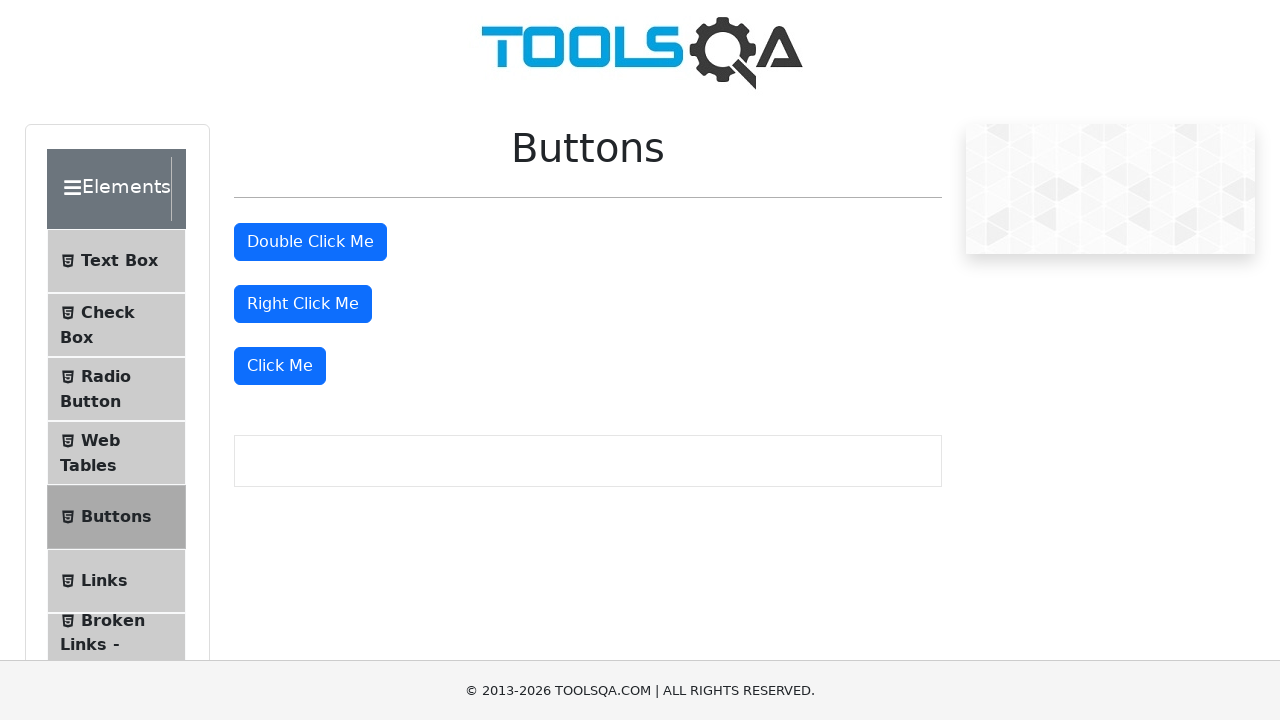

Double-clicked the double-click button at (310, 242) on xpath=//button[contains(@id,'doubleClickBtn')]
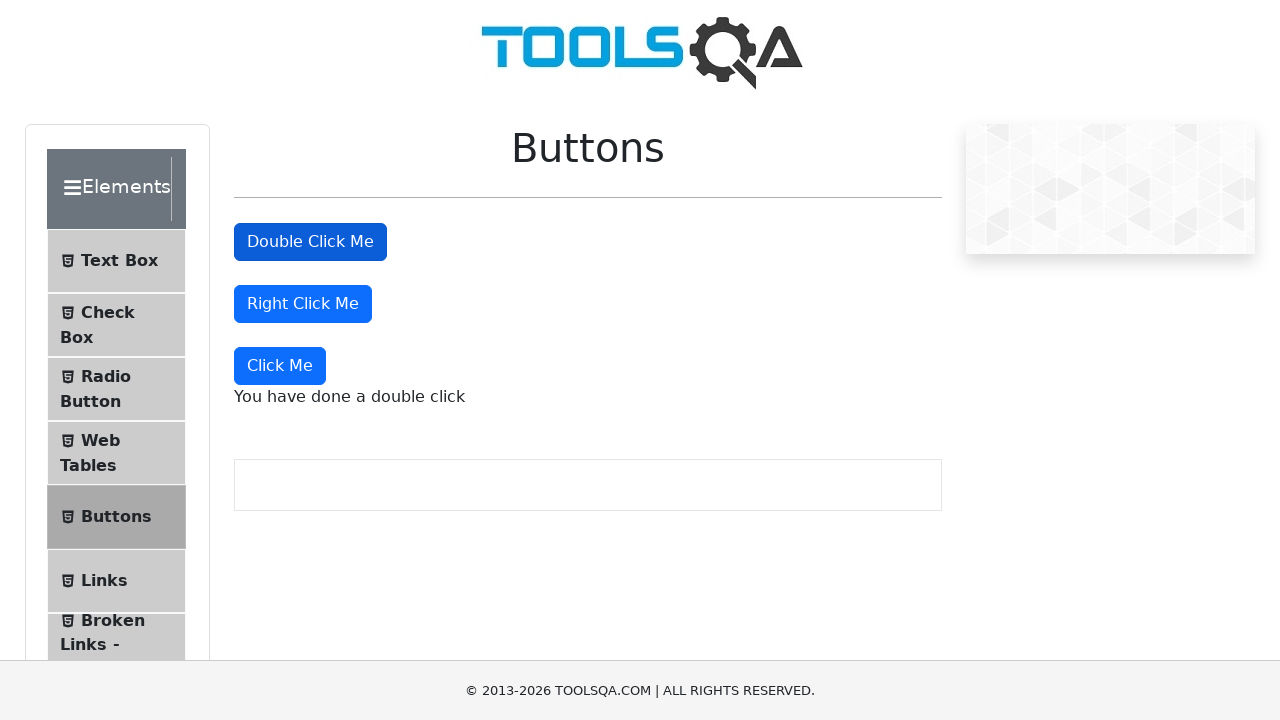

Right-clicked the right-click button at (303, 304) on //button[@id='rightClickBtn']
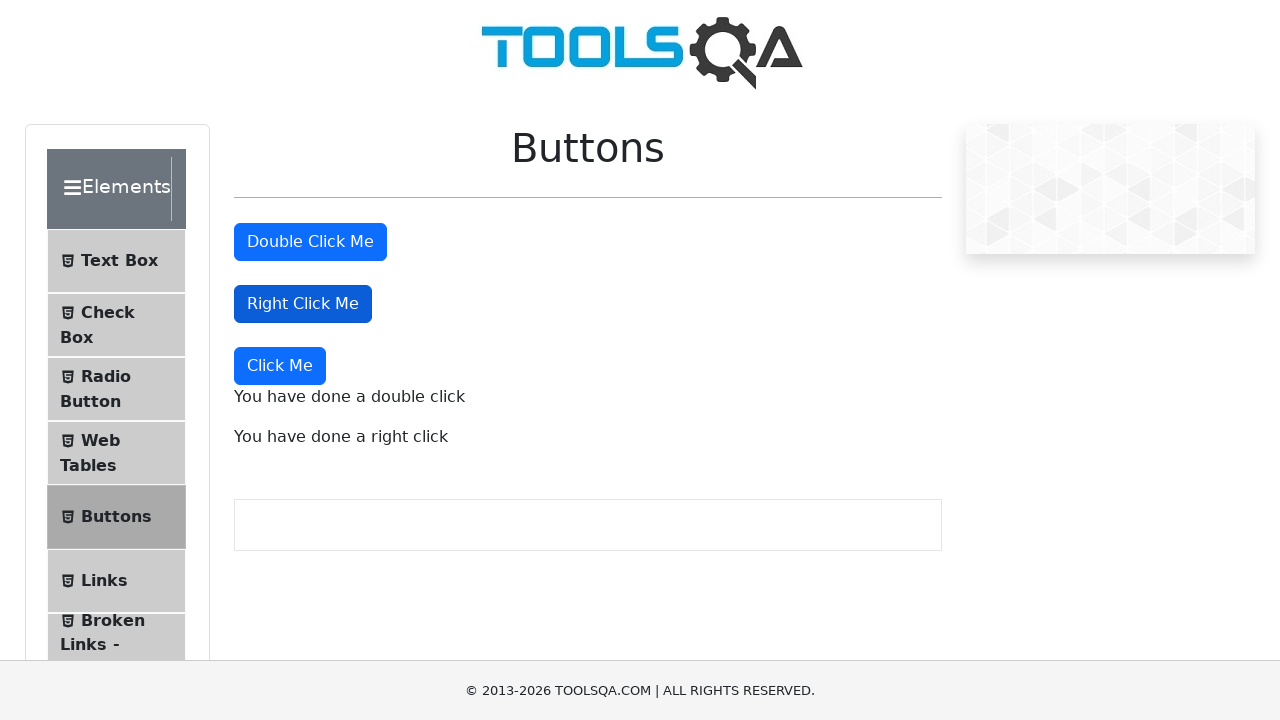

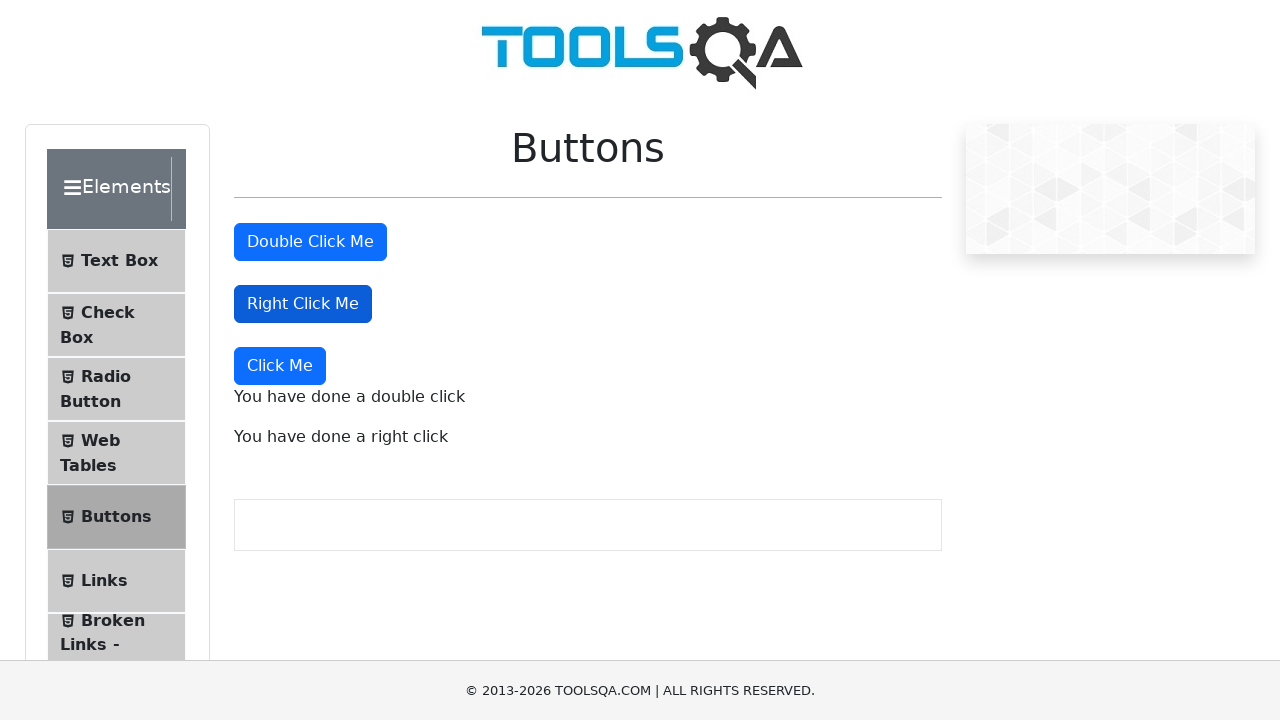